Tests table sorting functionality by clicking on the dues column header twice to sort in descending order and verifying the table data is properly sorted

Starting URL: http://the-internet.herokuapp.com/tables

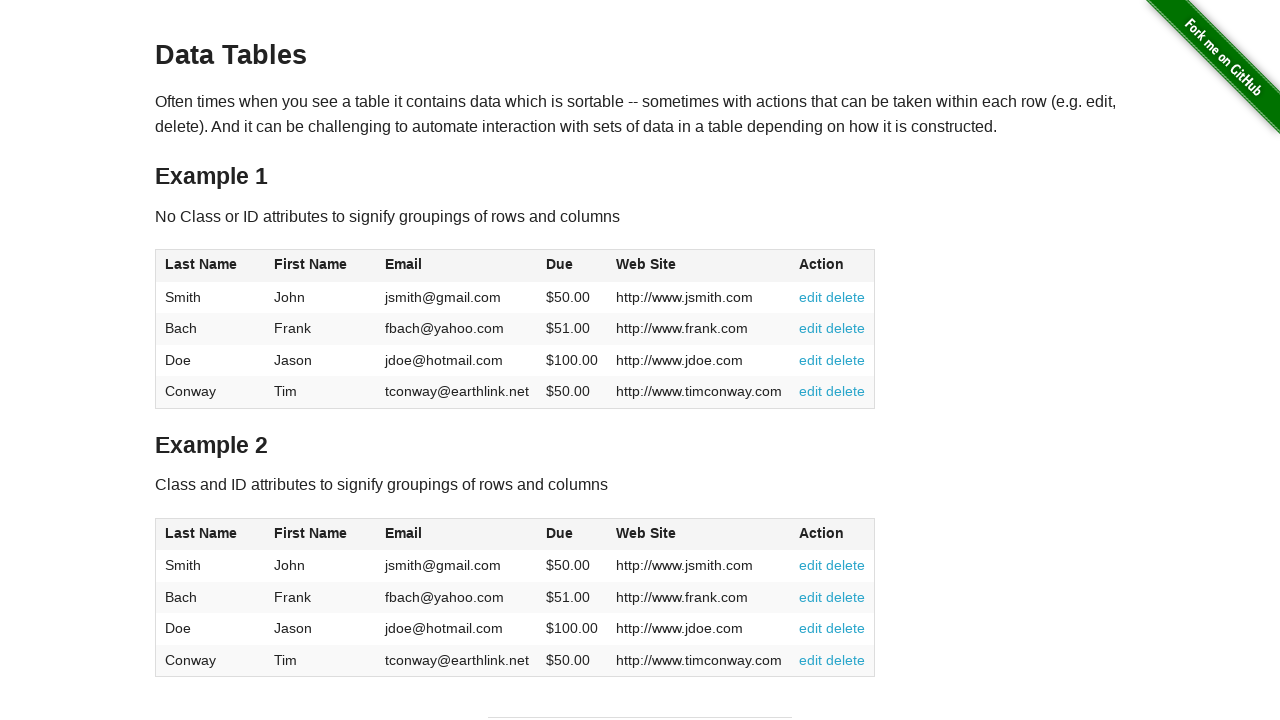

Clicked dues column header first time to sort ascending at (572, 266) on #table1 thead tr th:nth-of-type(4)
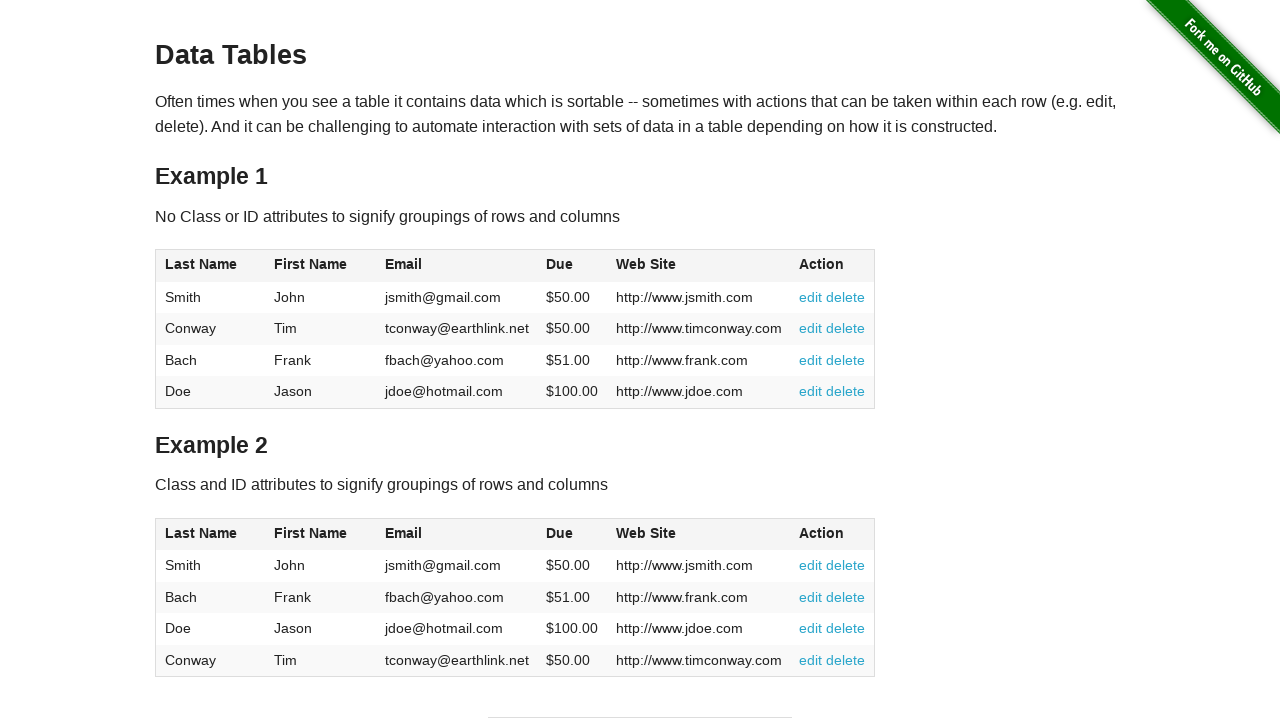

Clicked dues column header second time to sort descending at (572, 266) on #table1 thead tr th:nth-of-type(4)
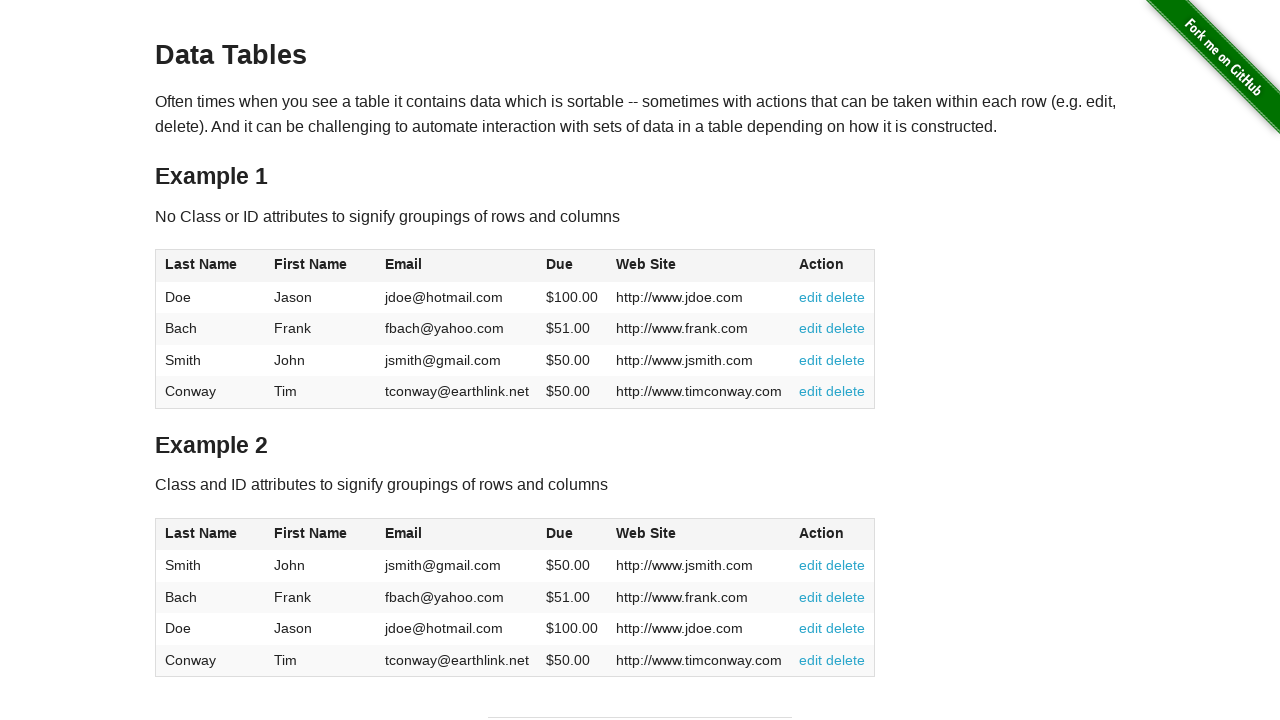

Table updated and dues column data is visible
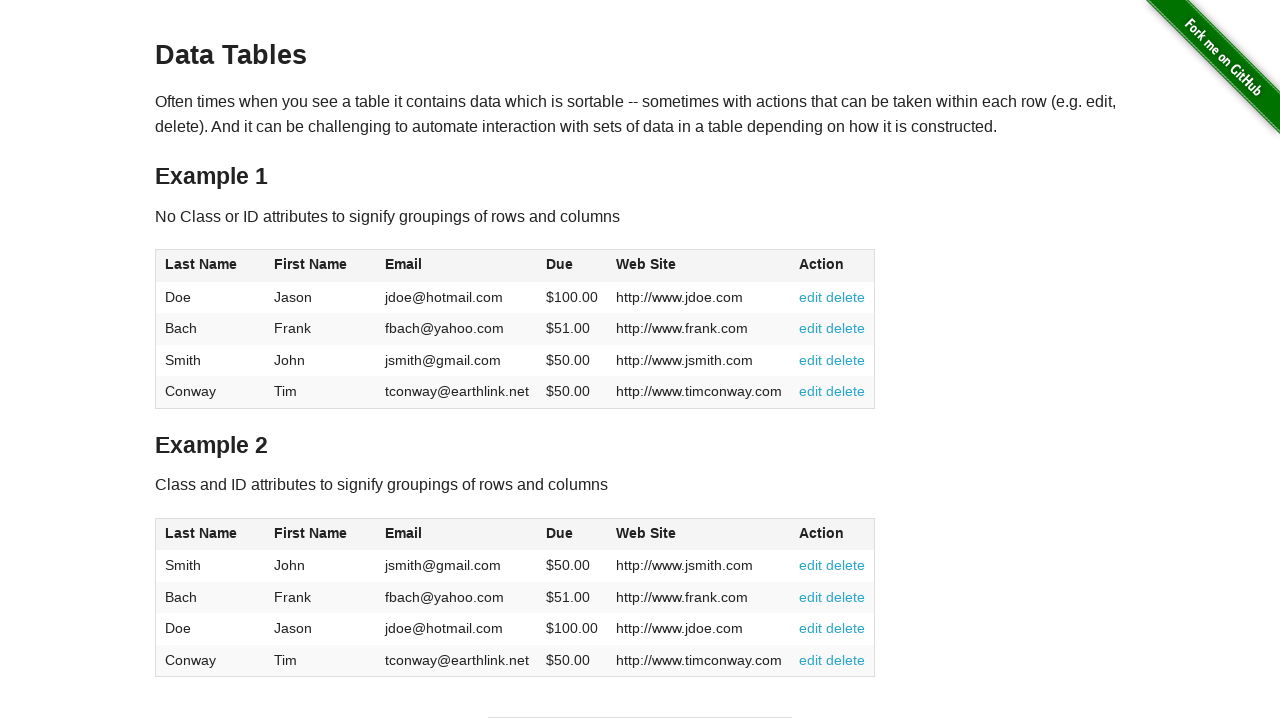

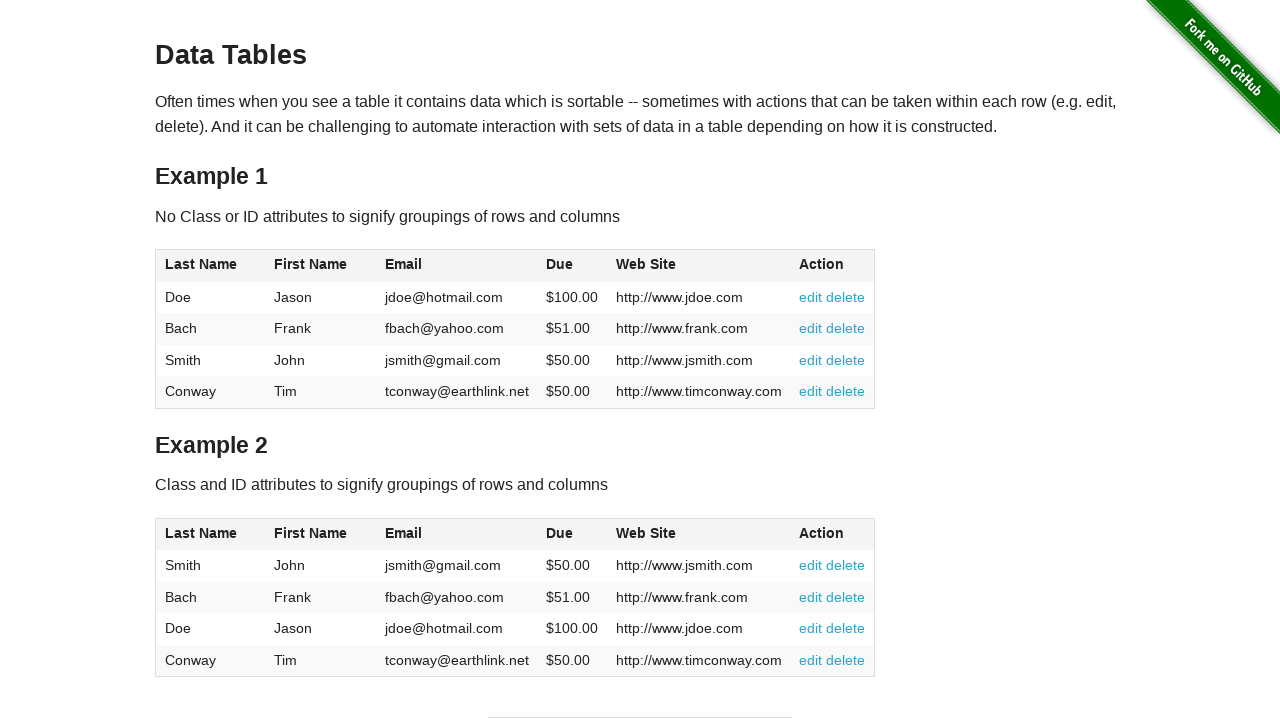